Tests the "Forgot Password" link functionality on the OrangeHRM login page by clicking the forgot password link

Starting URL: https://opensource-demo.orangehrmlive.com/web/index.php/auth/login

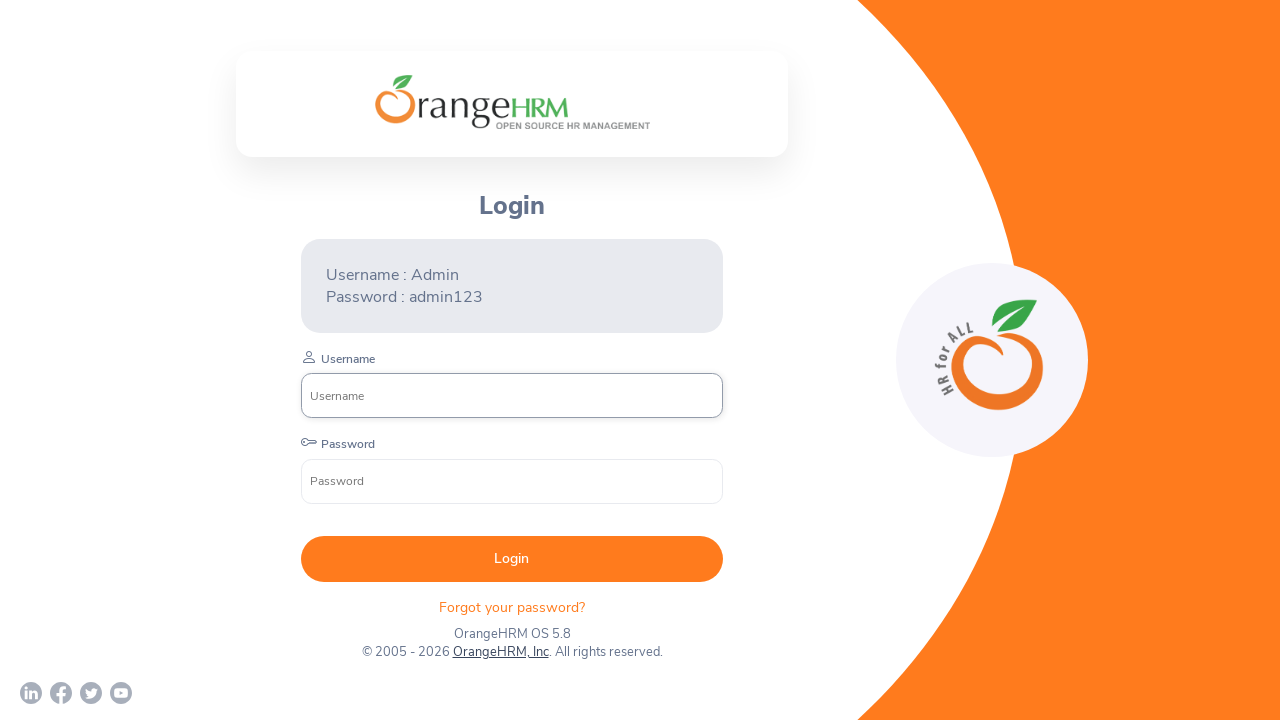

Waited for Forgot Password link to be visible
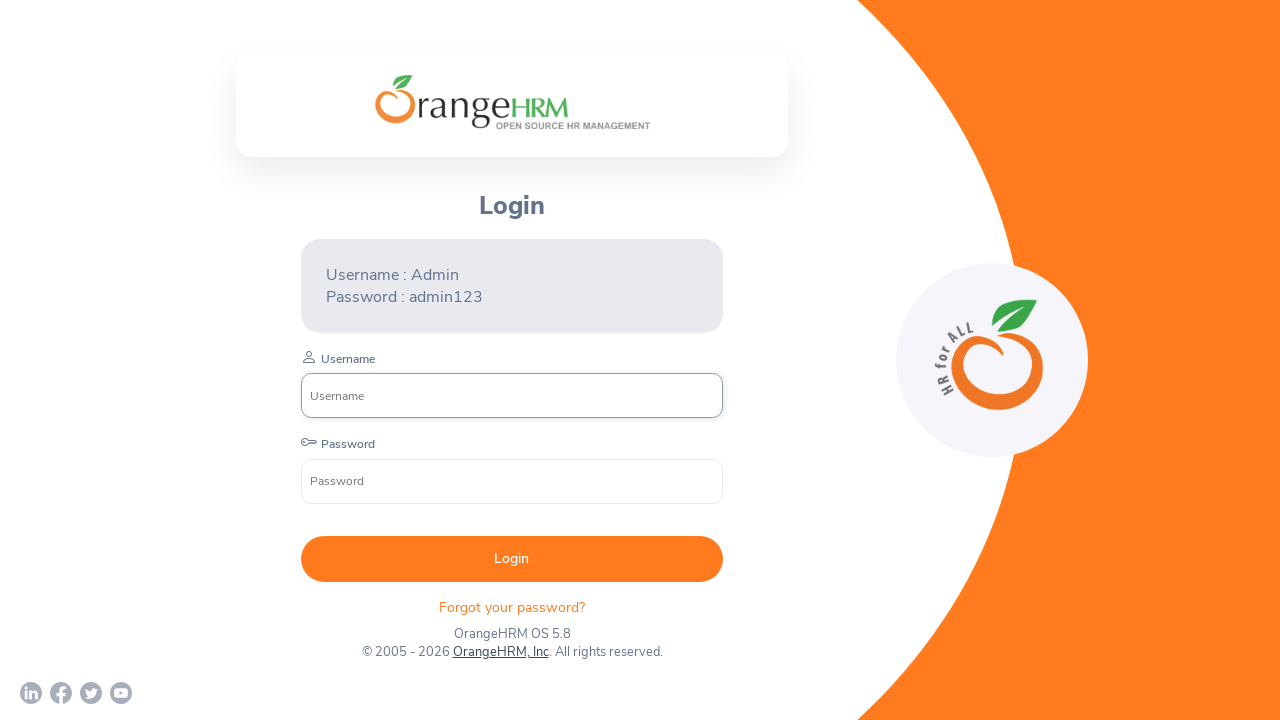

Clicked the Forgot Password link at (512, 607) on .orangehrm-login-forgot
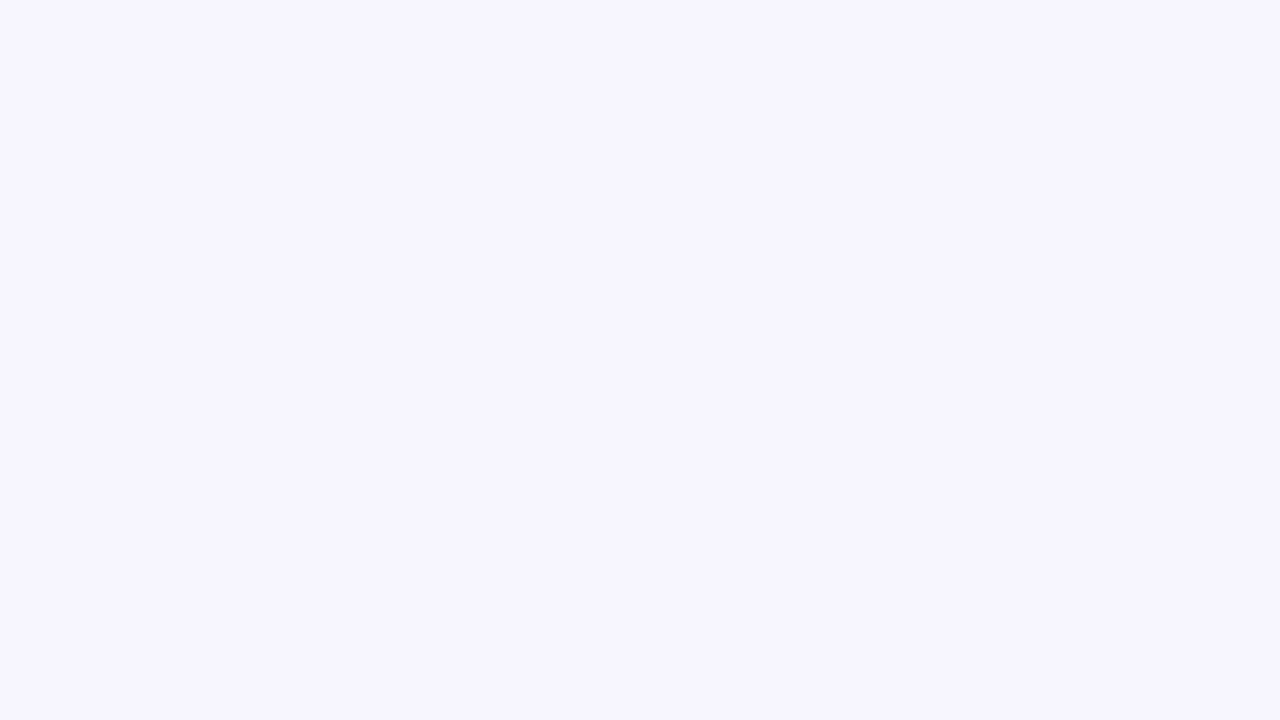

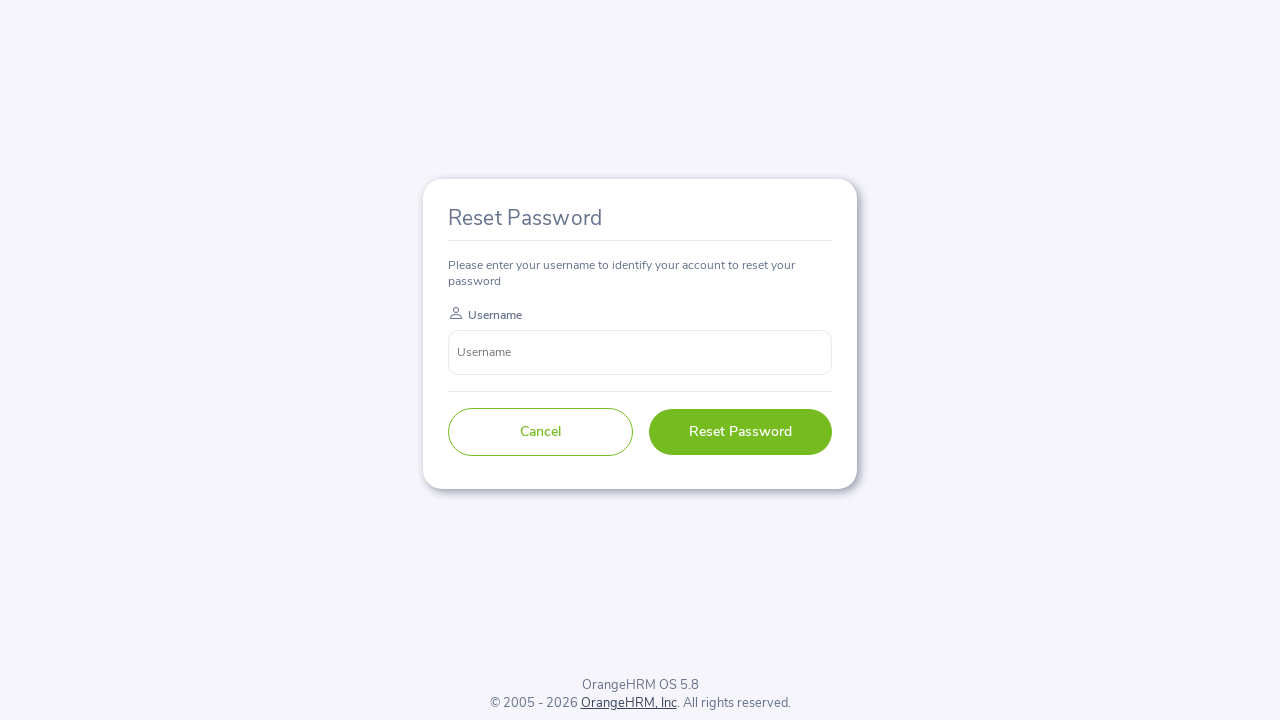